Tests checkbox interaction by clicking the first checkbox on a demo page

Starting URL: https://the-internet.herokuapp.com/checkboxes

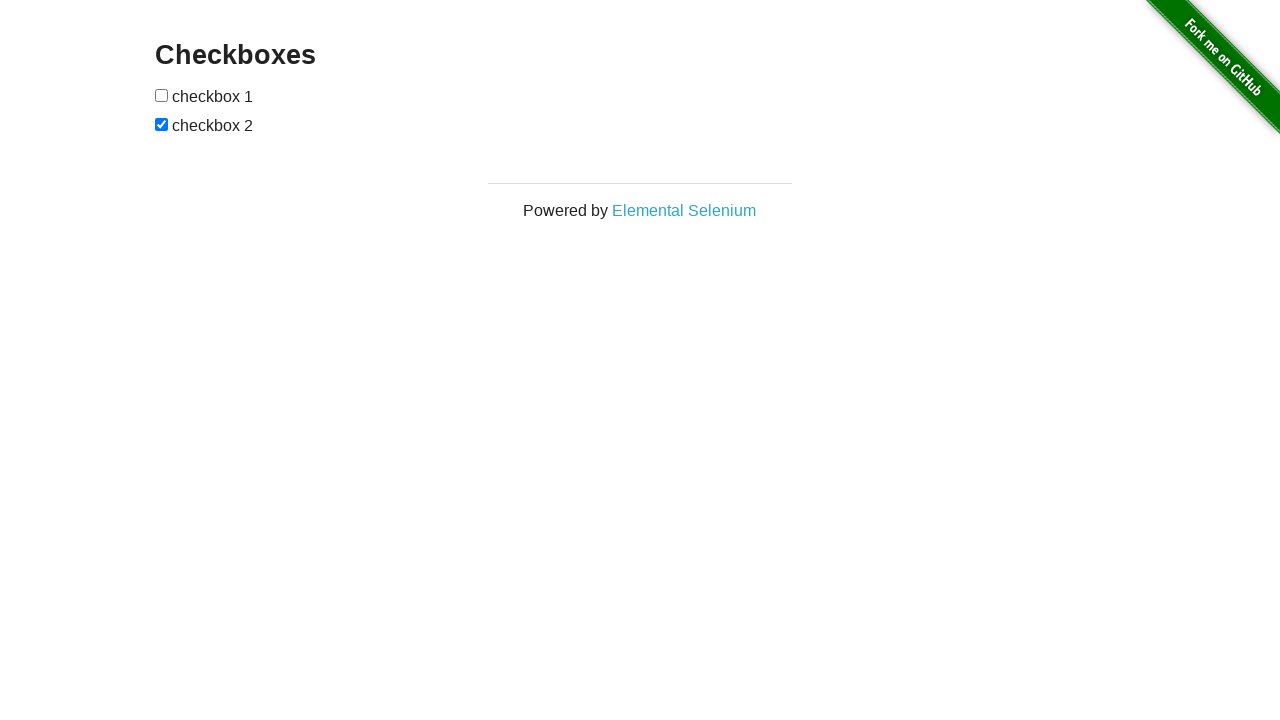

Clicked the first checkbox on the checkboxes demo page at (162, 95) on xpath=//input[@type='checkbox'][1]
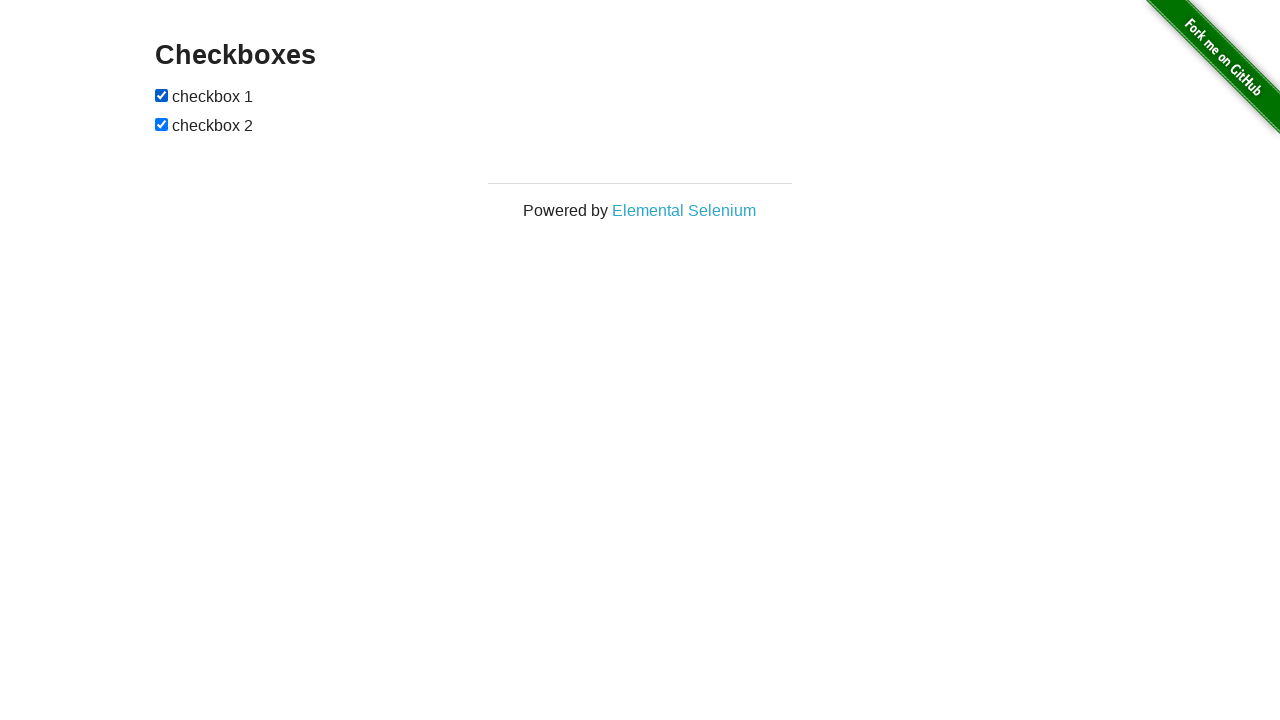

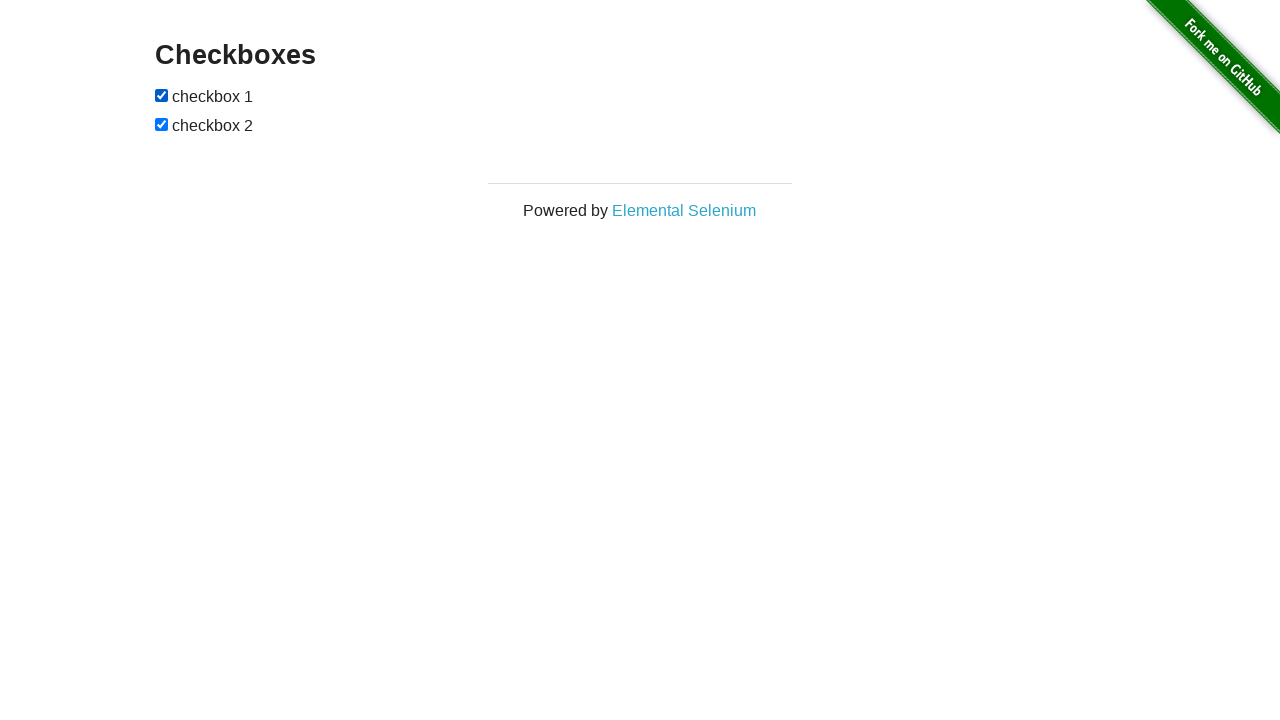